Tests that clicking a checkbox results in it being selected

Starting URL: http://qaclickacademy.com/practice.php

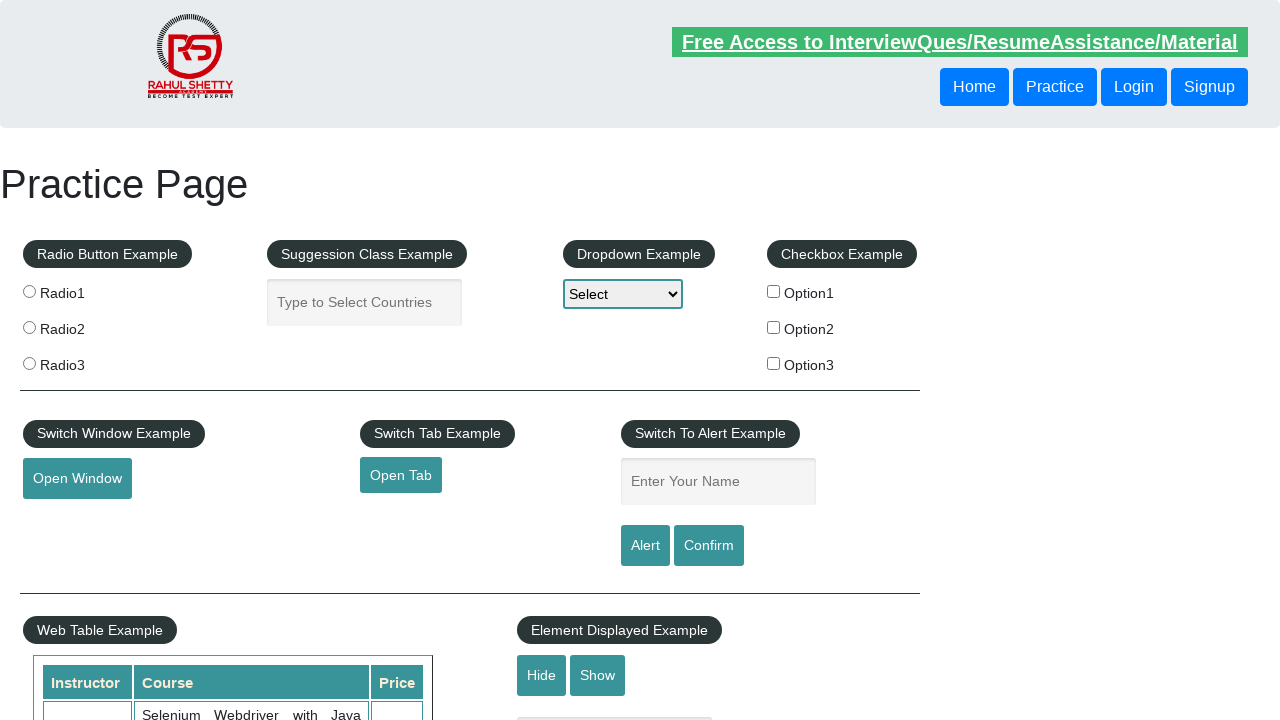

Located and waited for checkbox with value 'option1' to be visible
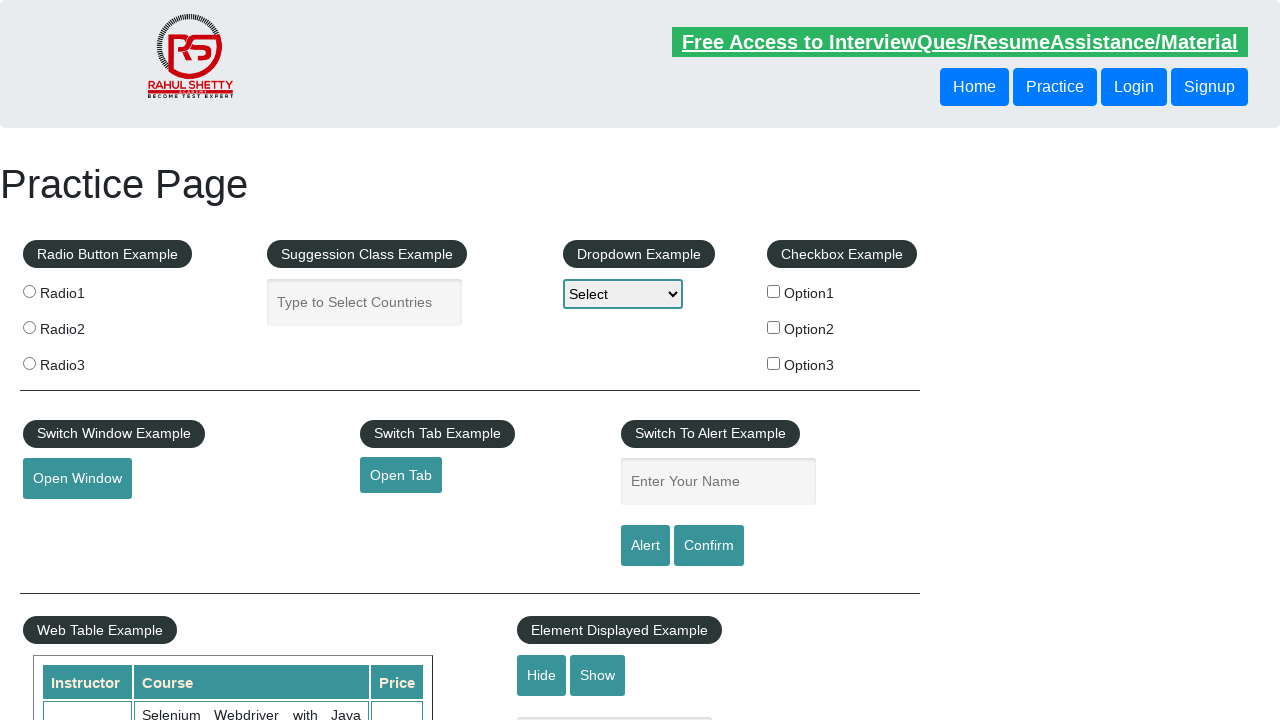

Clicked checkbox to select it at (774, 291) on xpath=//input[@value='option1']
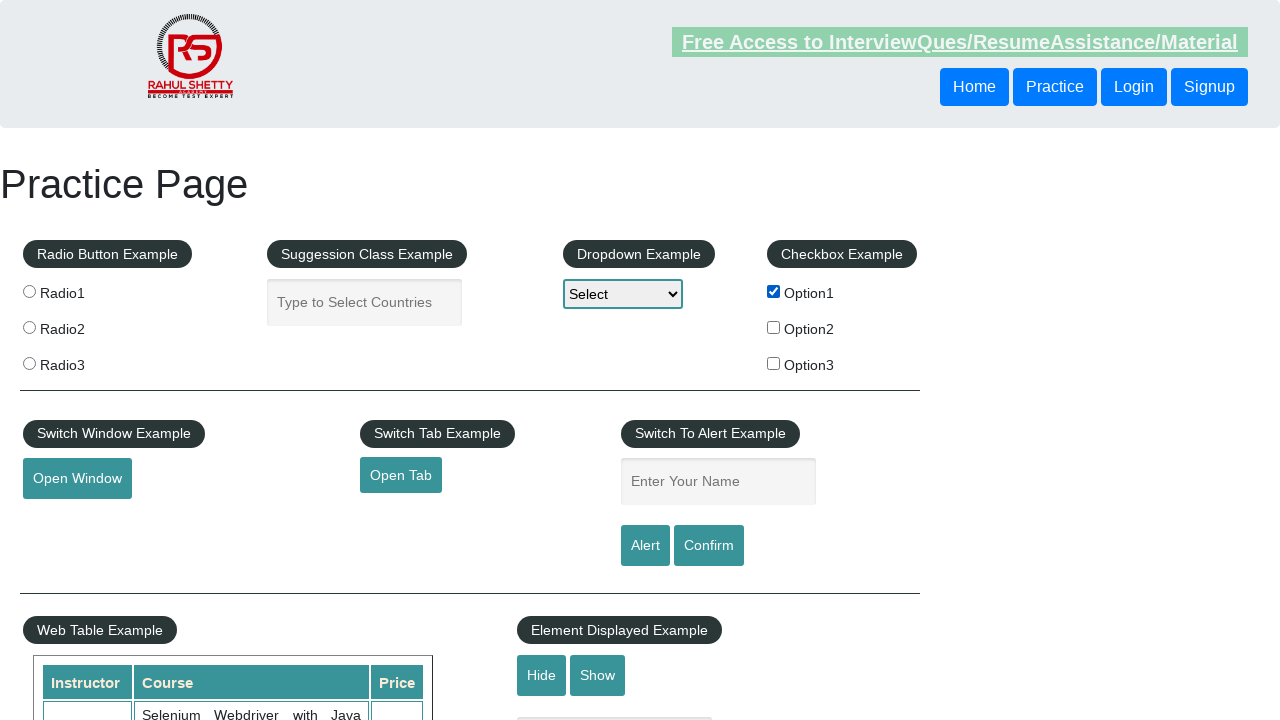

Asserted that checkbox is selected
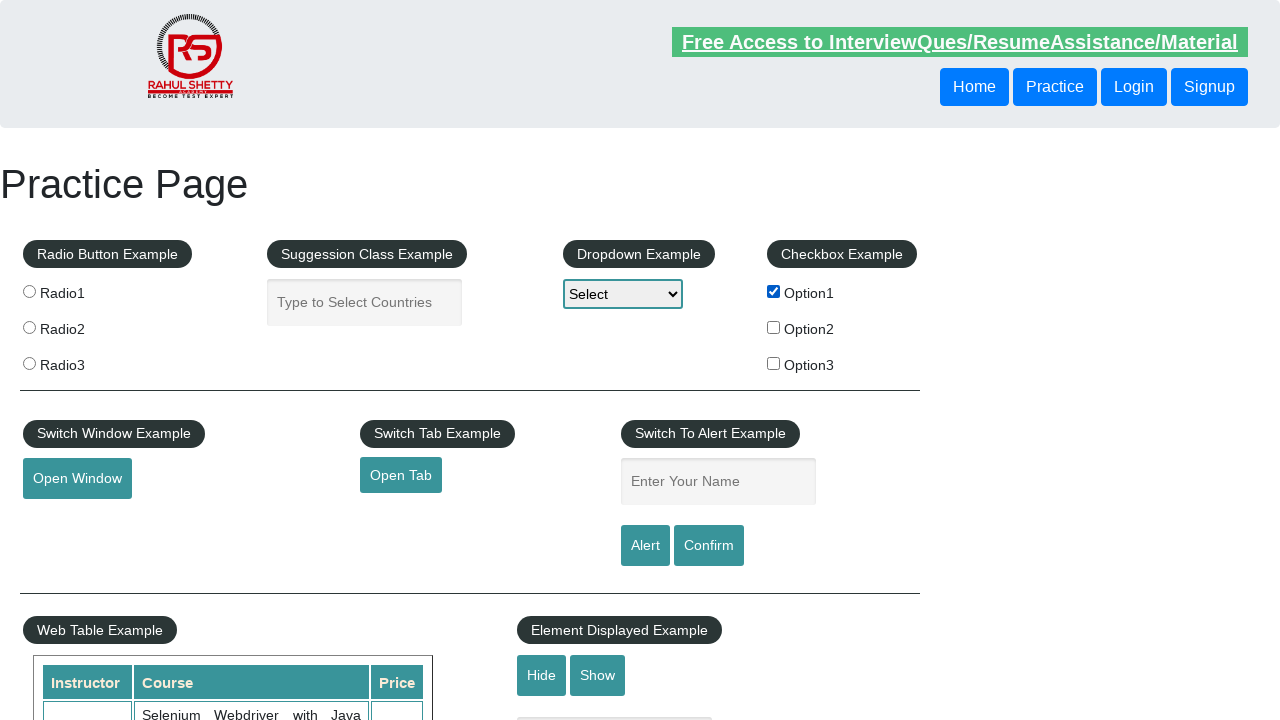

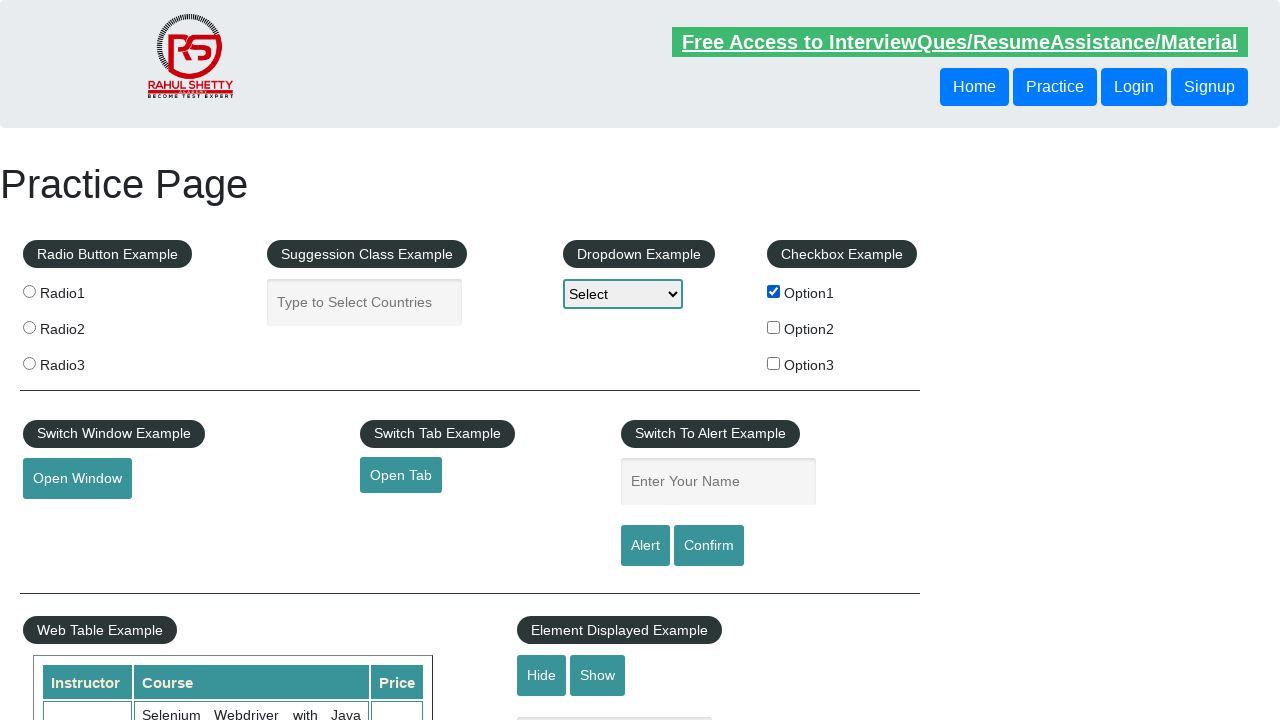